Tests clicking a resend button and waiting for the message count to increase in the single-list element, then verifies the message text.

Starting URL: https://eviltester.github.io/supportclasses/#2000

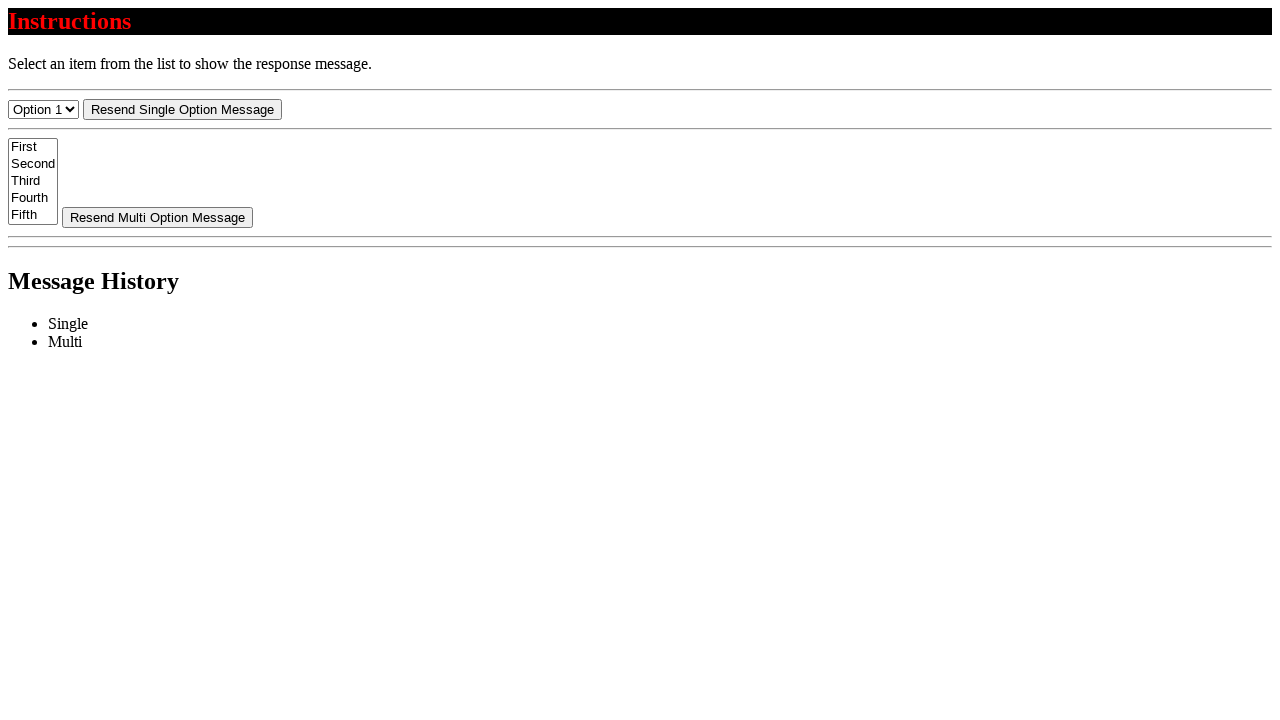

Navigated to test page
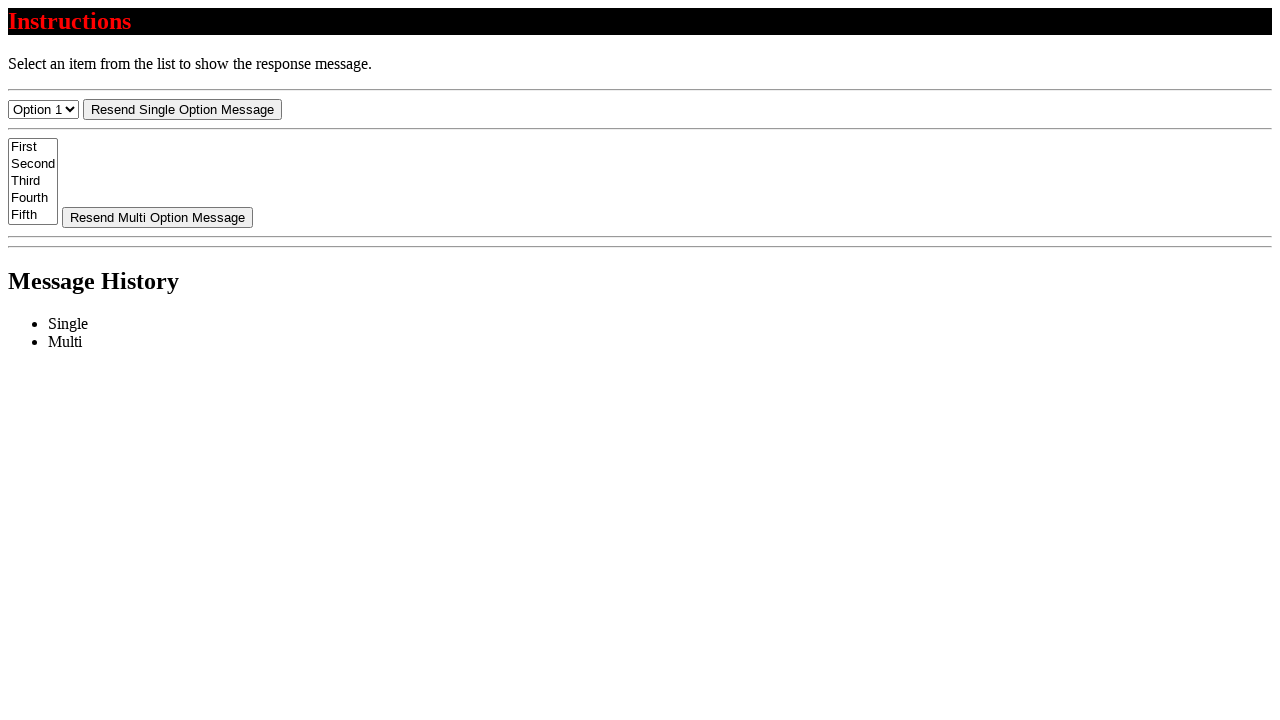

Clicked resend button at (182, 109) on #resend-select
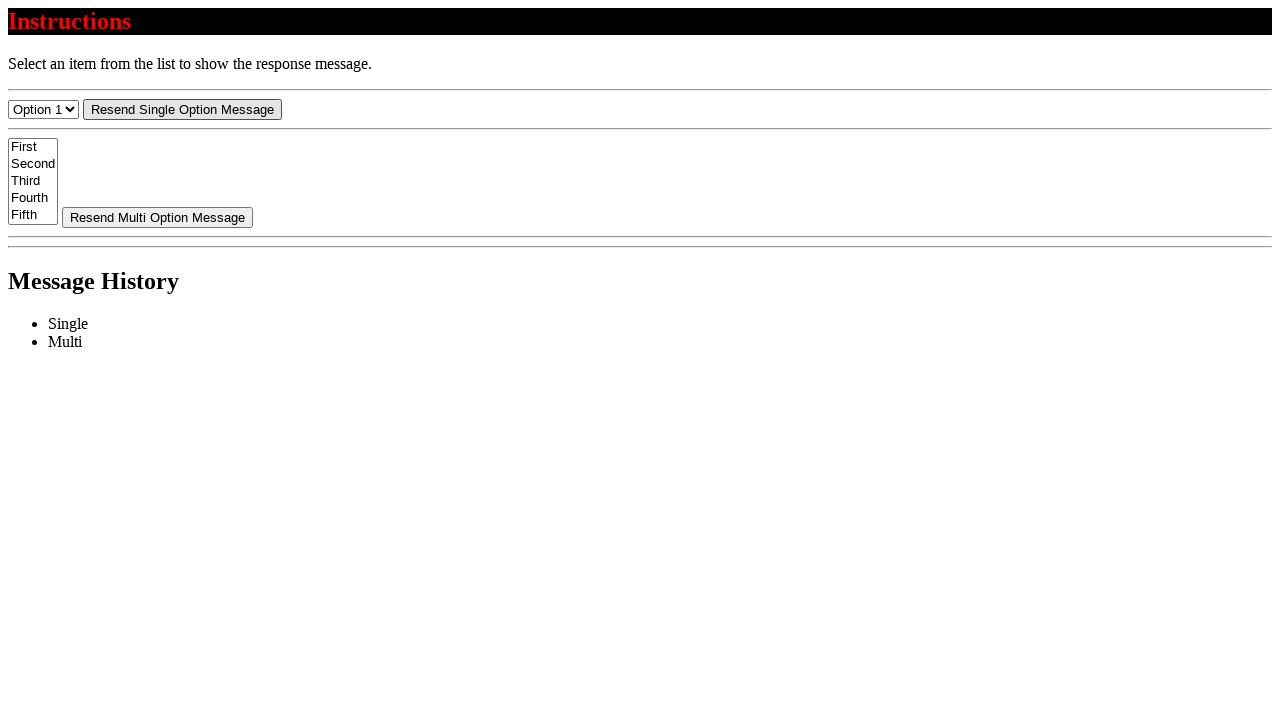

Message appeared in single-list element
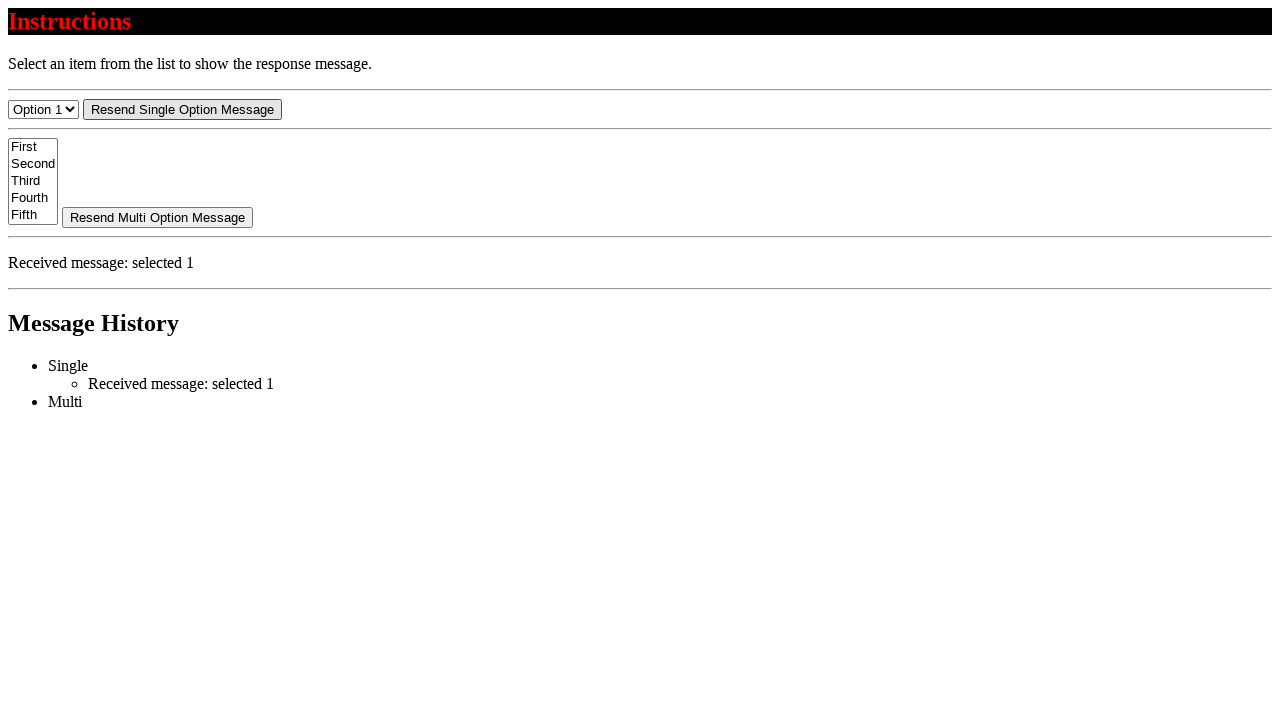

Located first message element
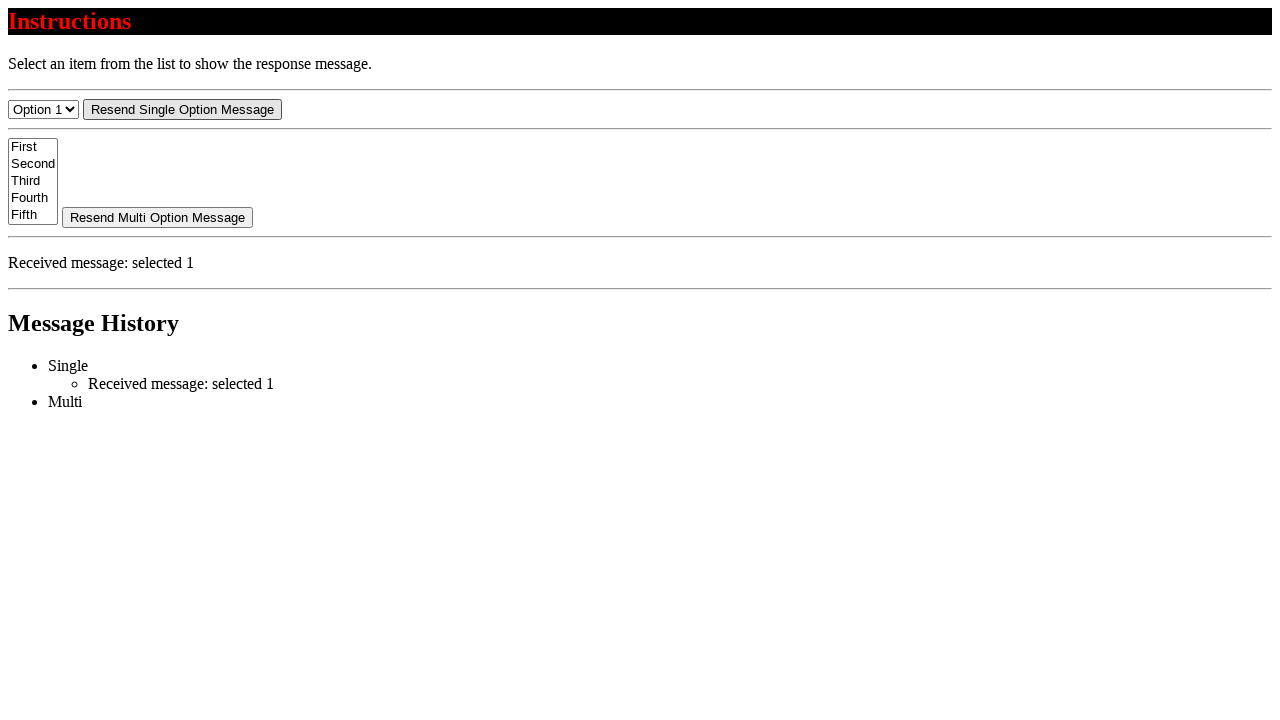

Retrieved message text: Received message: selected 1
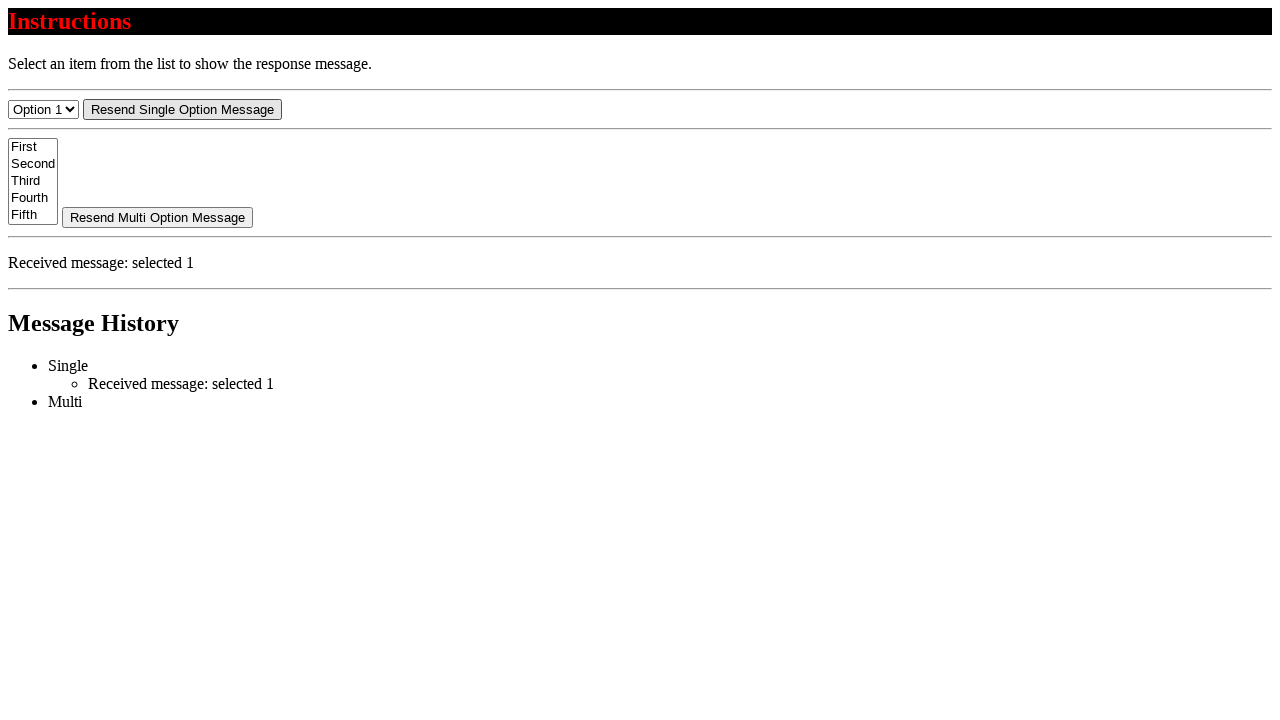

Verified message text starts with 'Received message:'
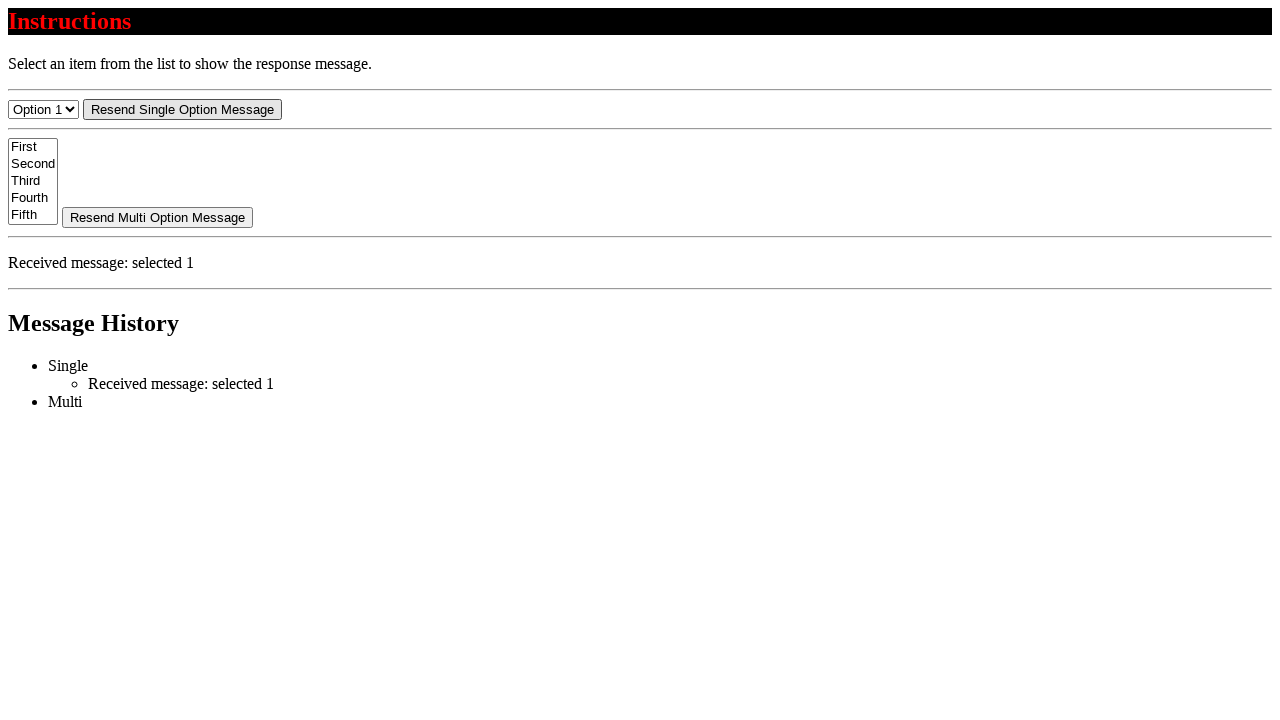

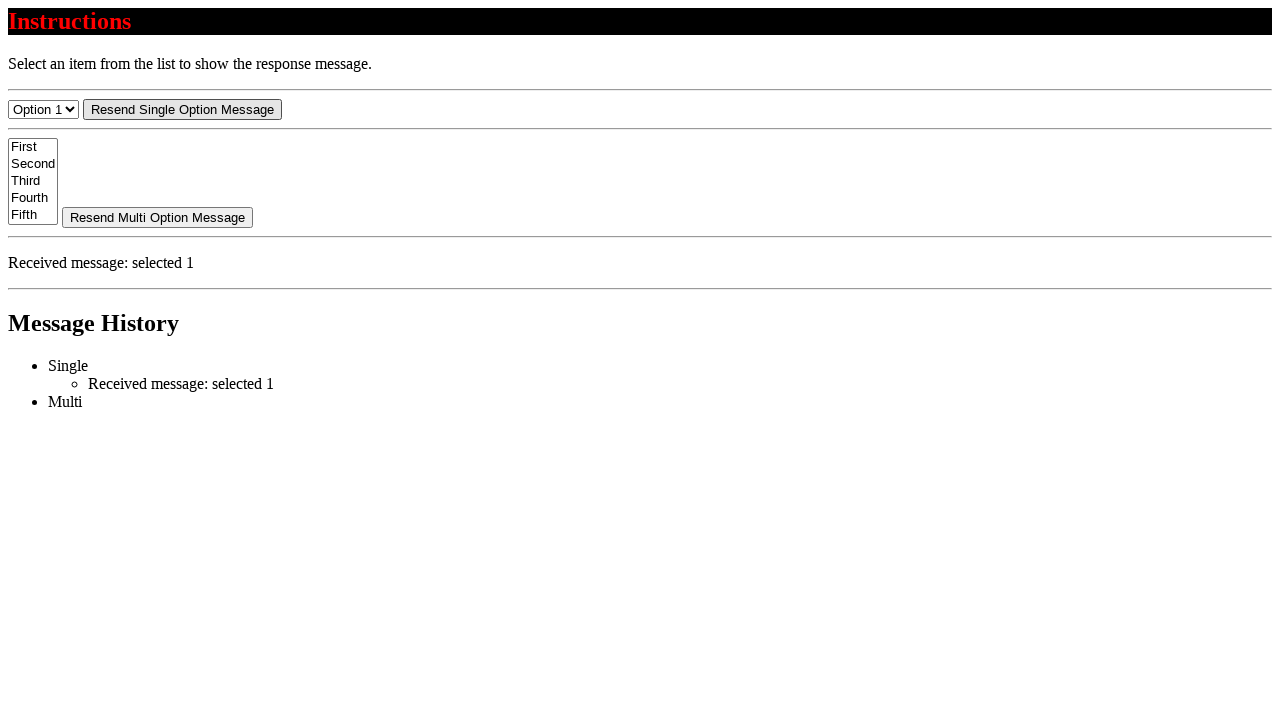